Opens the Educastic website and performs window manipulation including maximizing, fullscreen mode, pressing escape key, and resizing the window.

Starting URL: https://www.educastic.com/

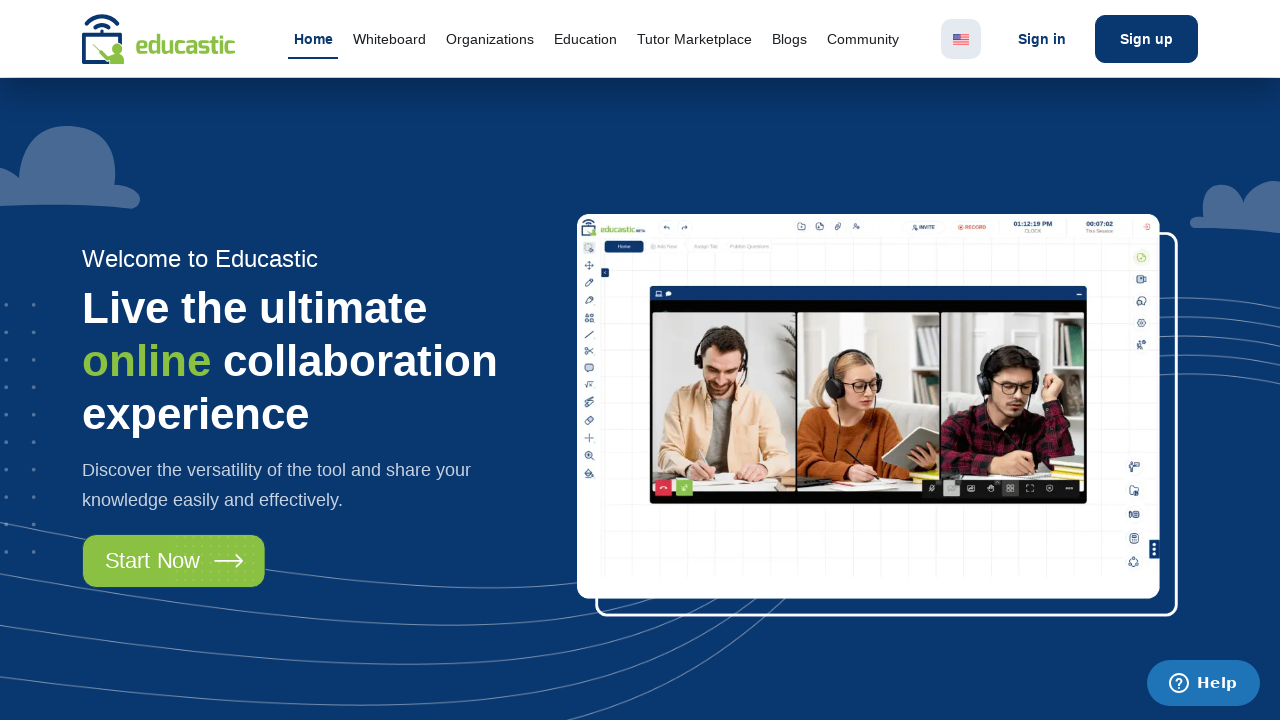

Set viewport to maximum size (1920x1080)
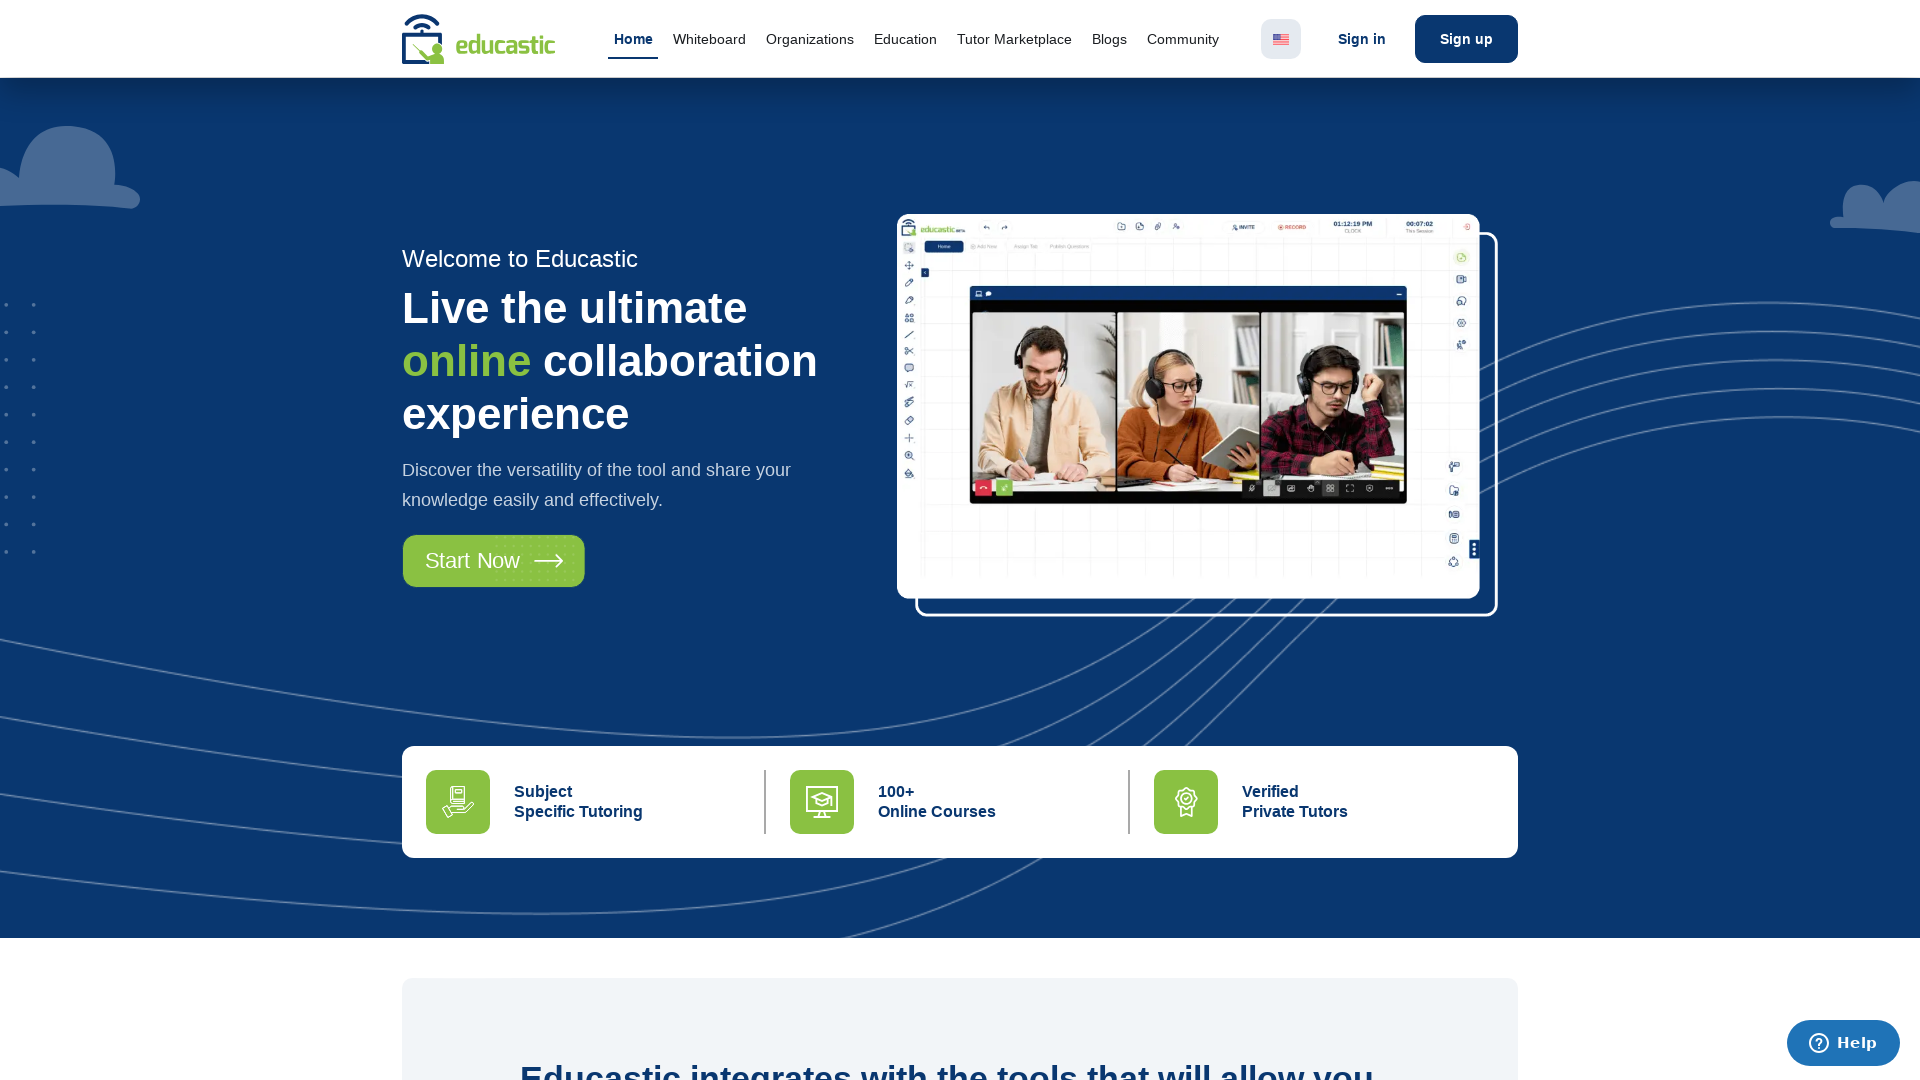

Page loaded - DOM content ready
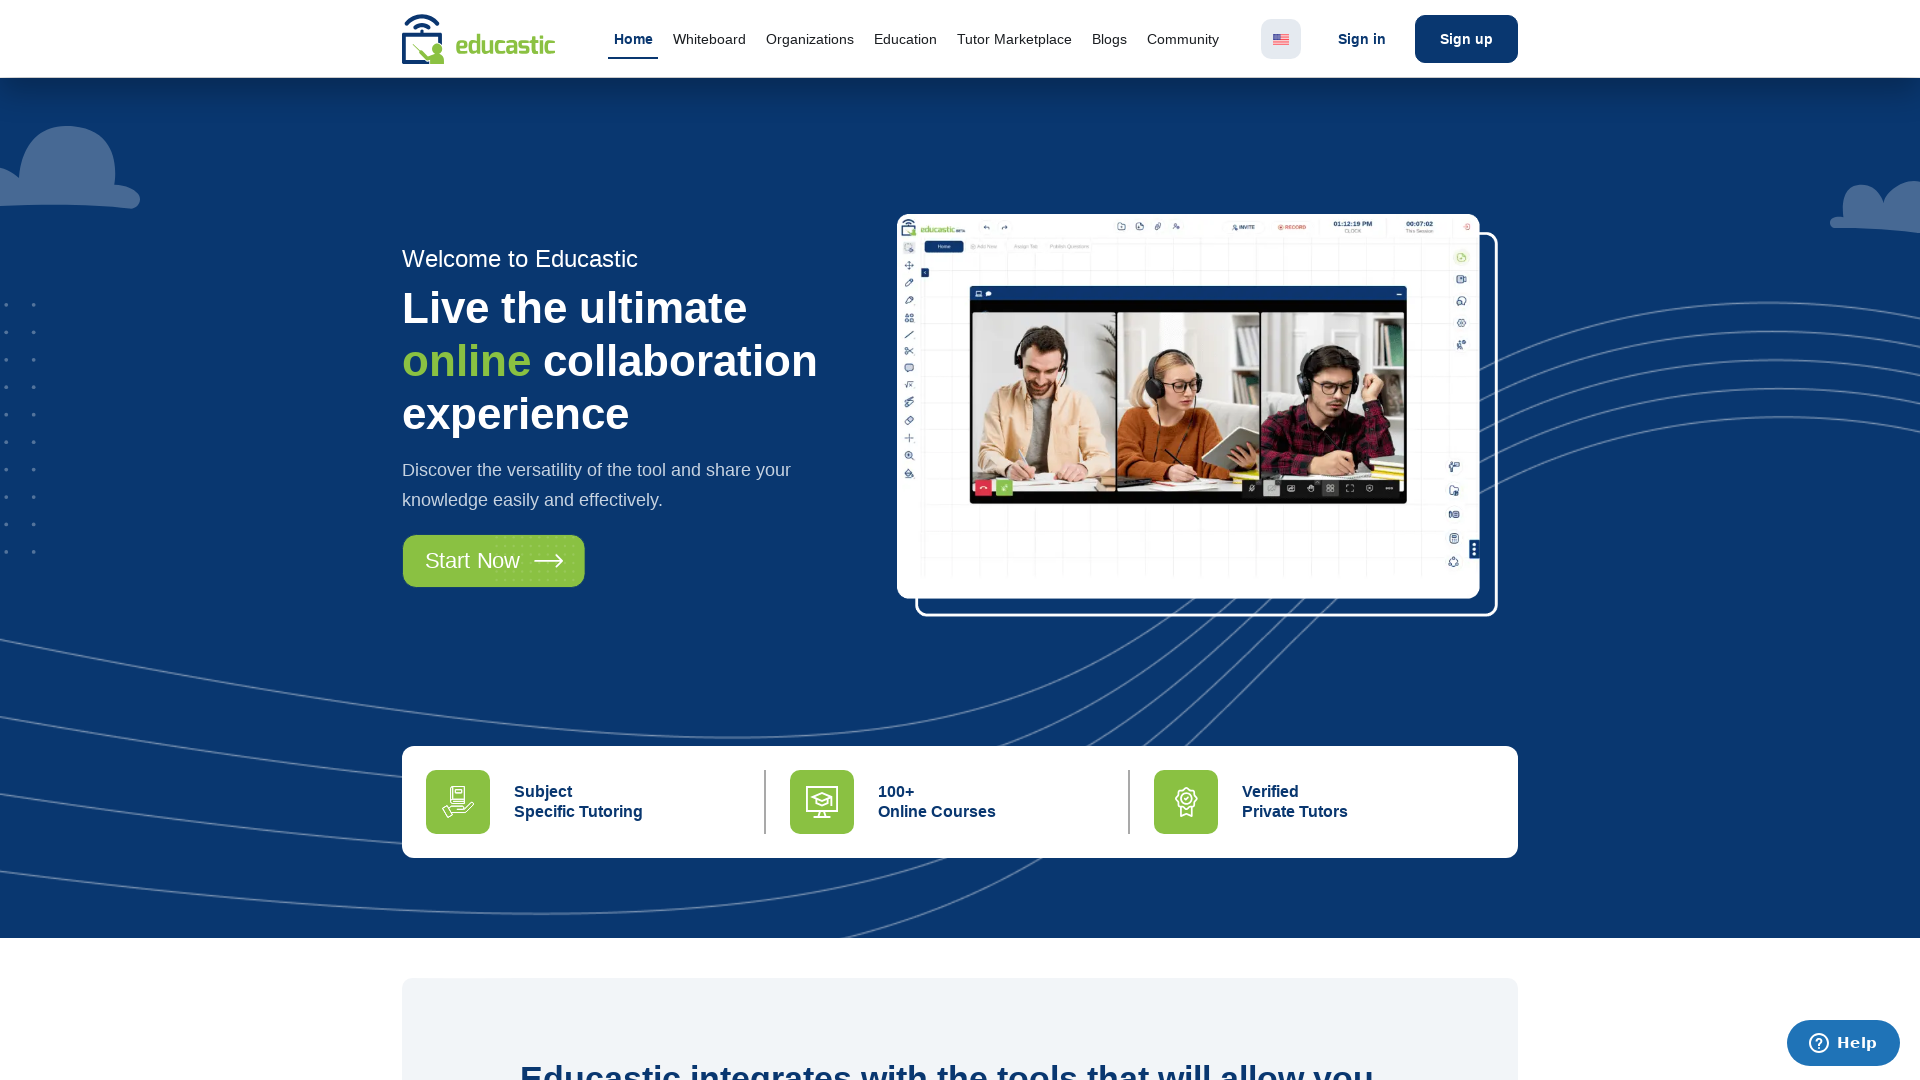

Pressed Escape key to dismiss any popups
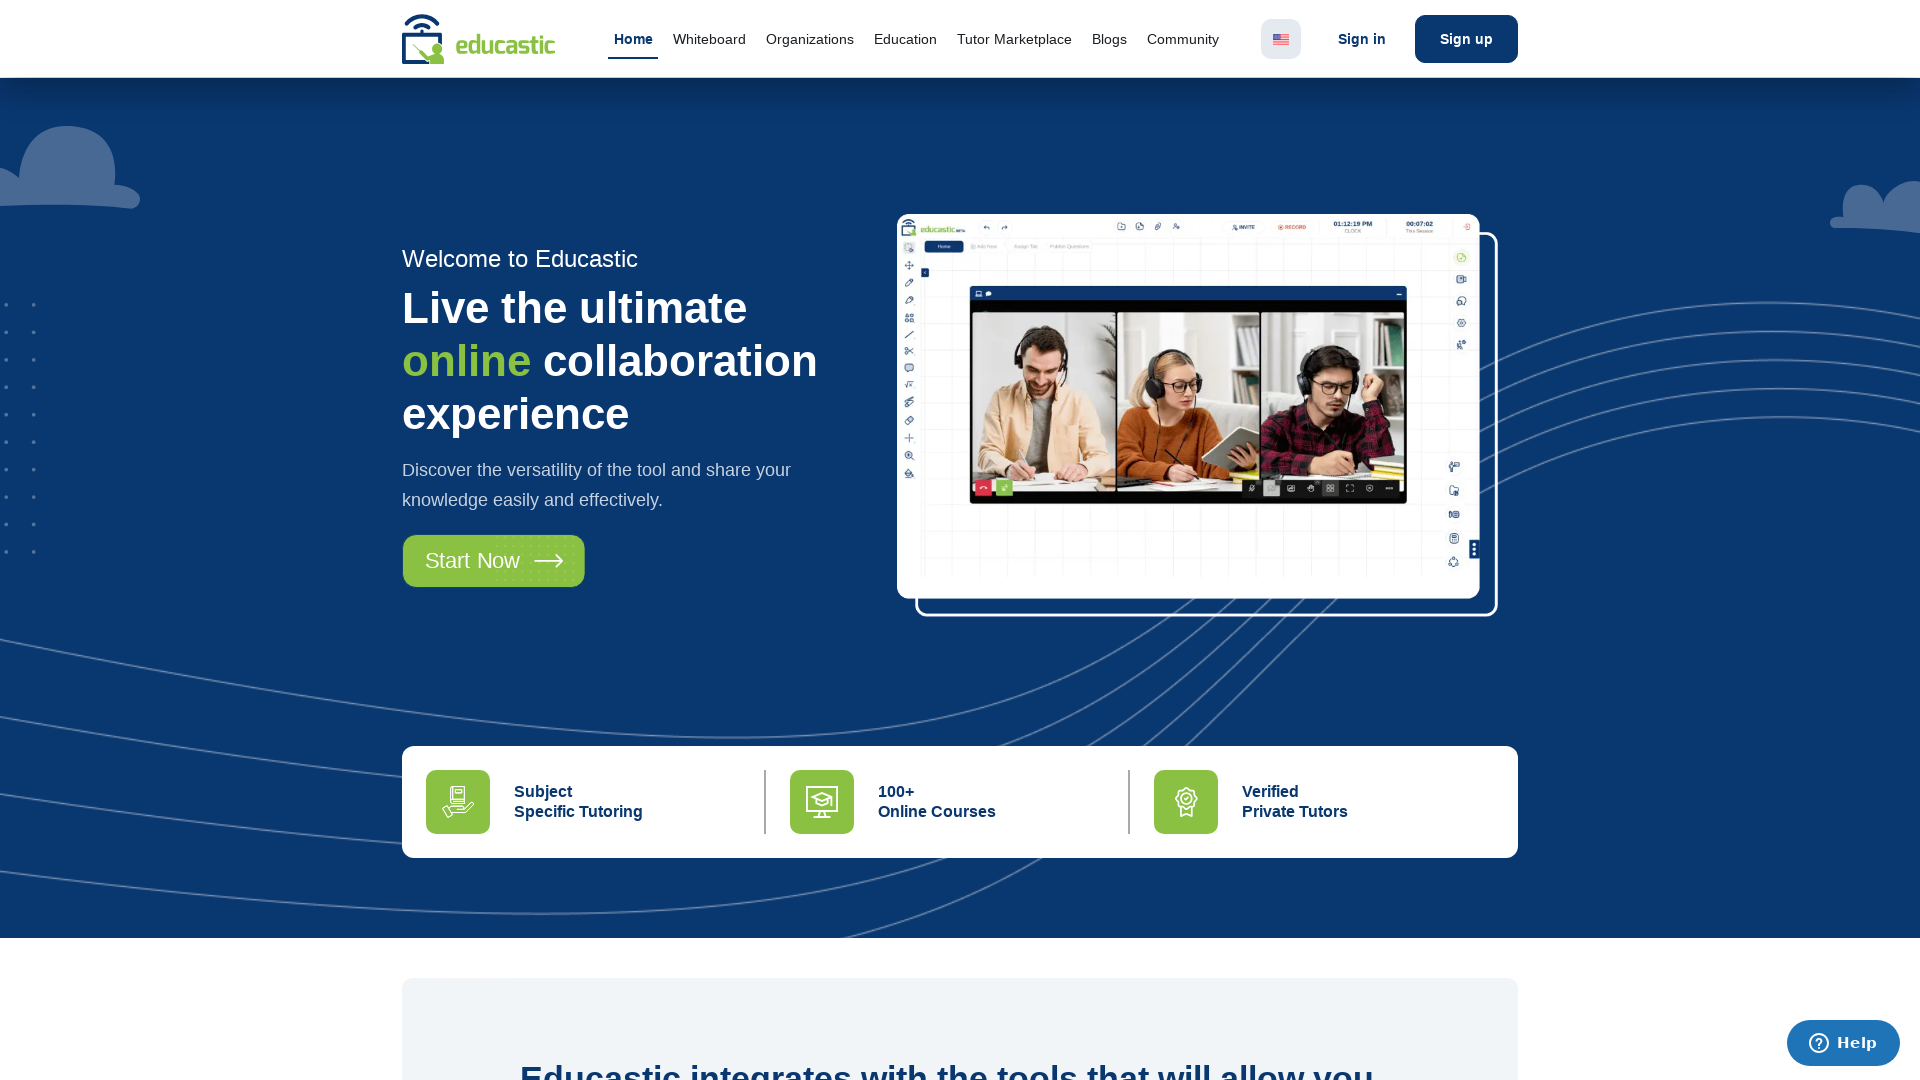

Resized viewport to mobile dimensions (400x800)
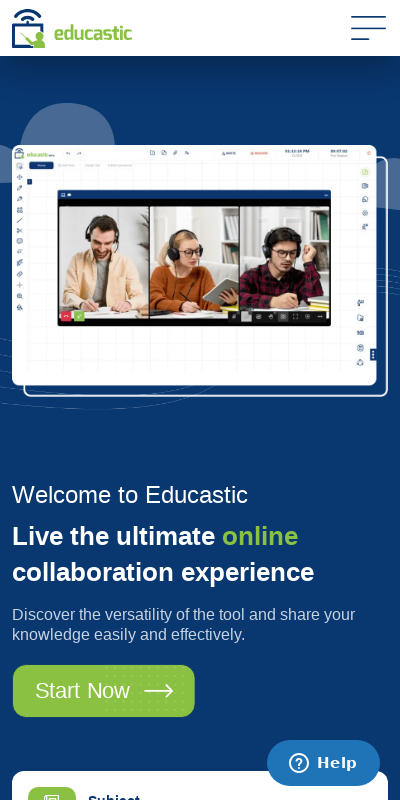

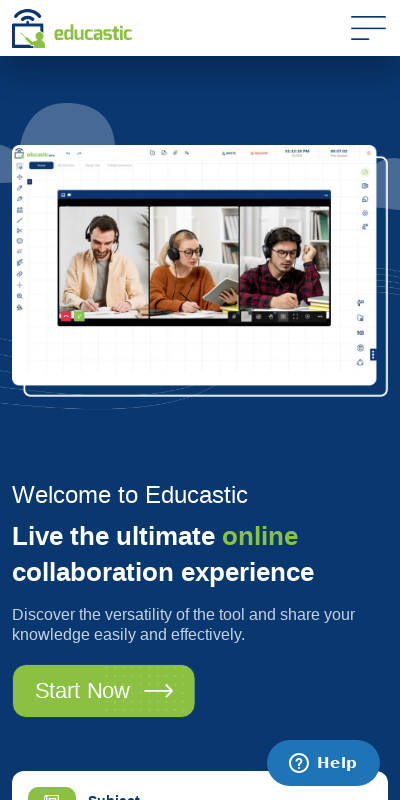